Tests JavaScript alert handling by triggering alerts and confirm dialogs, accepting and dismissing them

Starting URL: https://rahulshettyacademy.com/AutomationPractice/

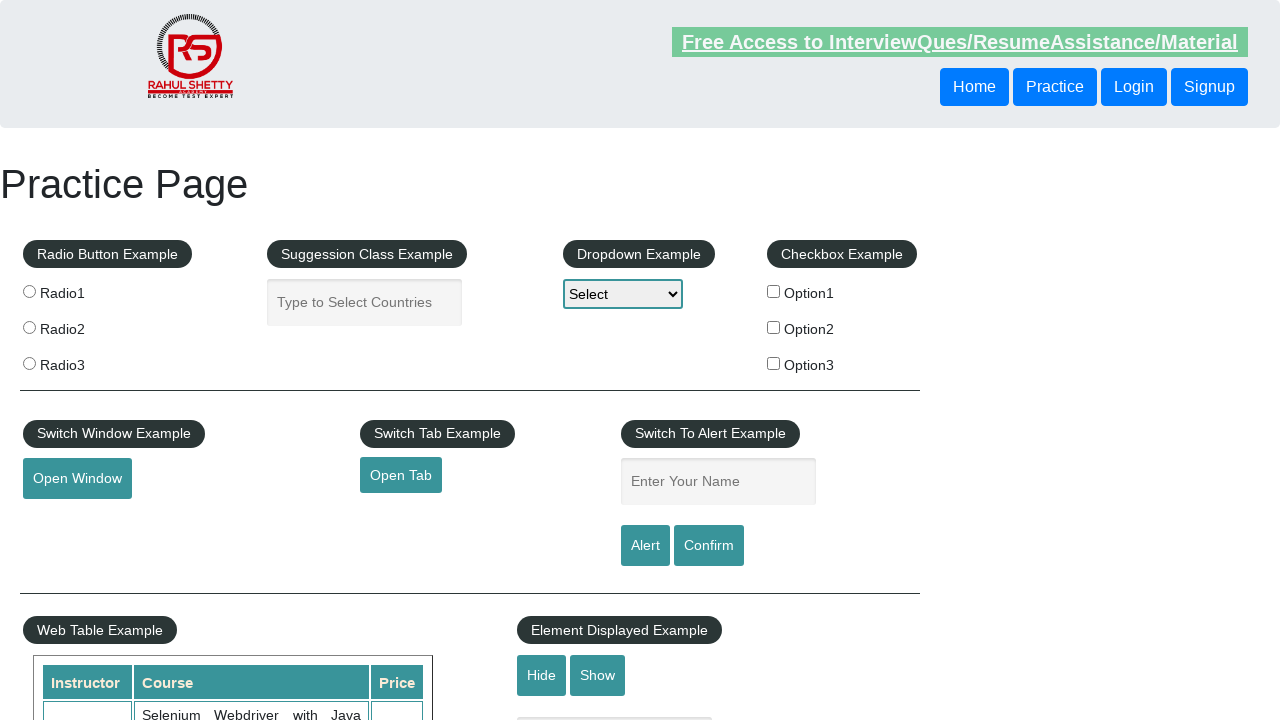

Filled name field with 'Mahi' on input#name
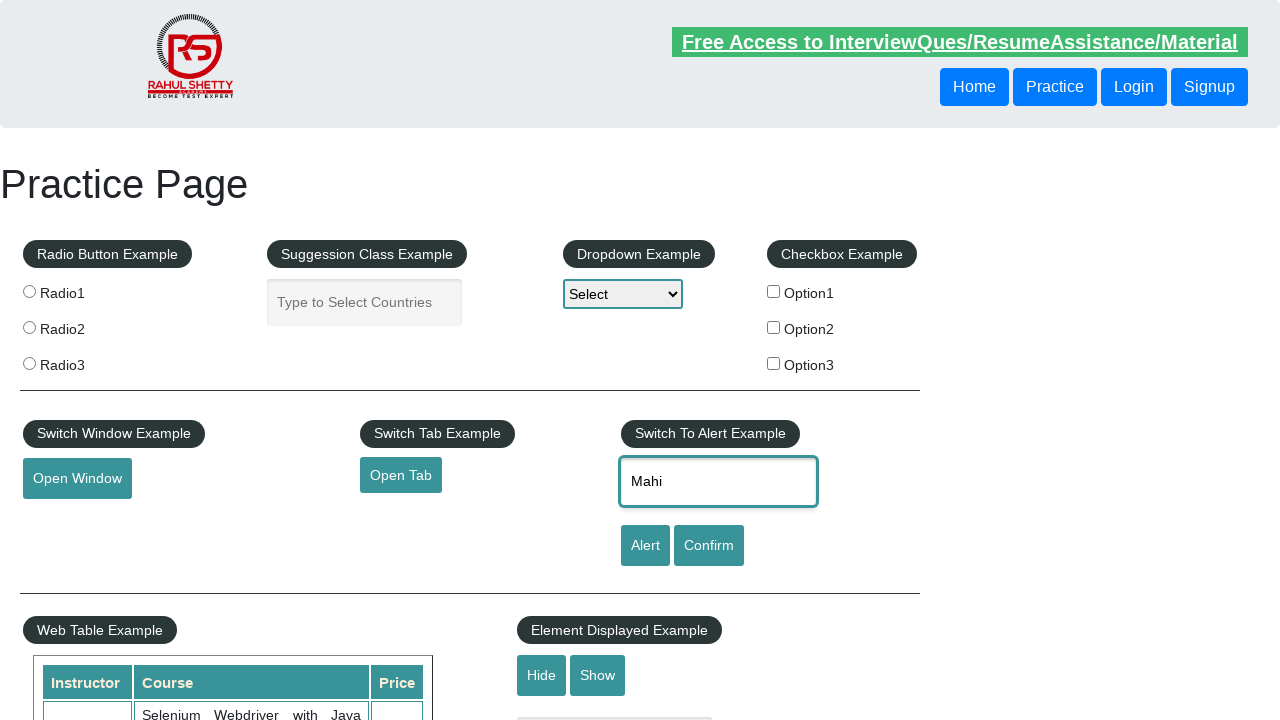

Clicked alert button to trigger alert dialog at (645, 546) on #alertbtn
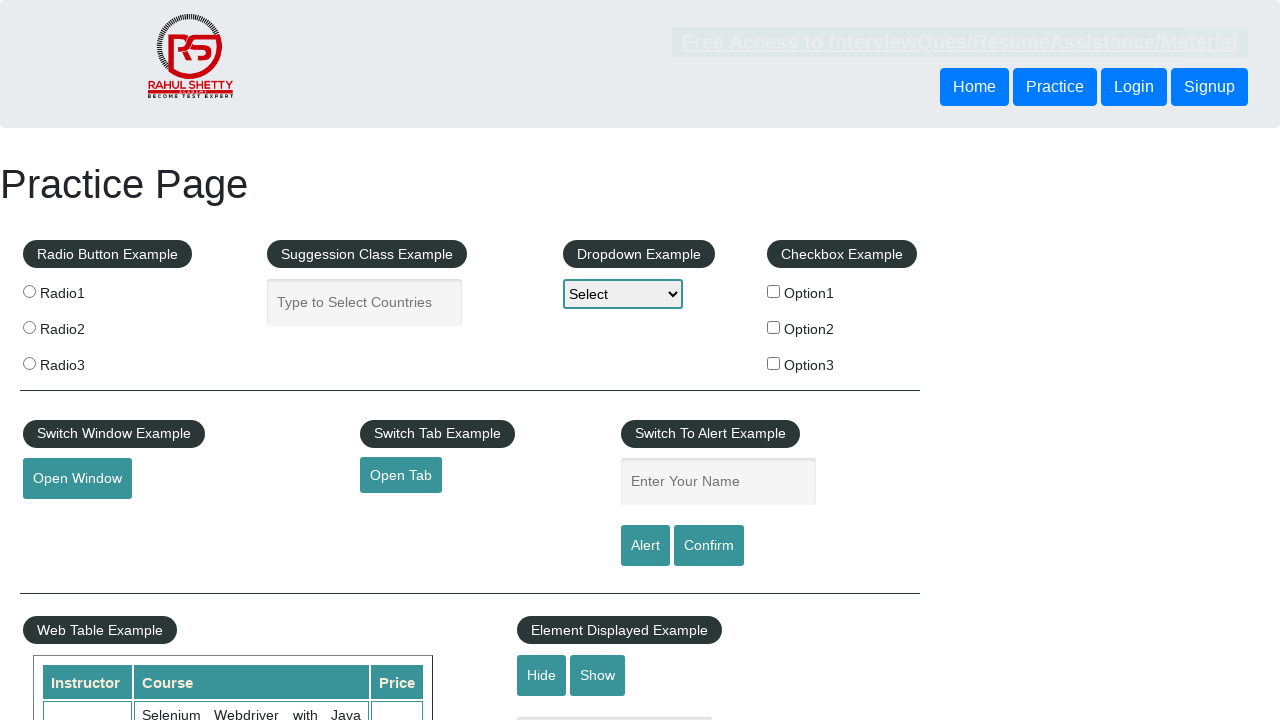

Alert dialog accepted
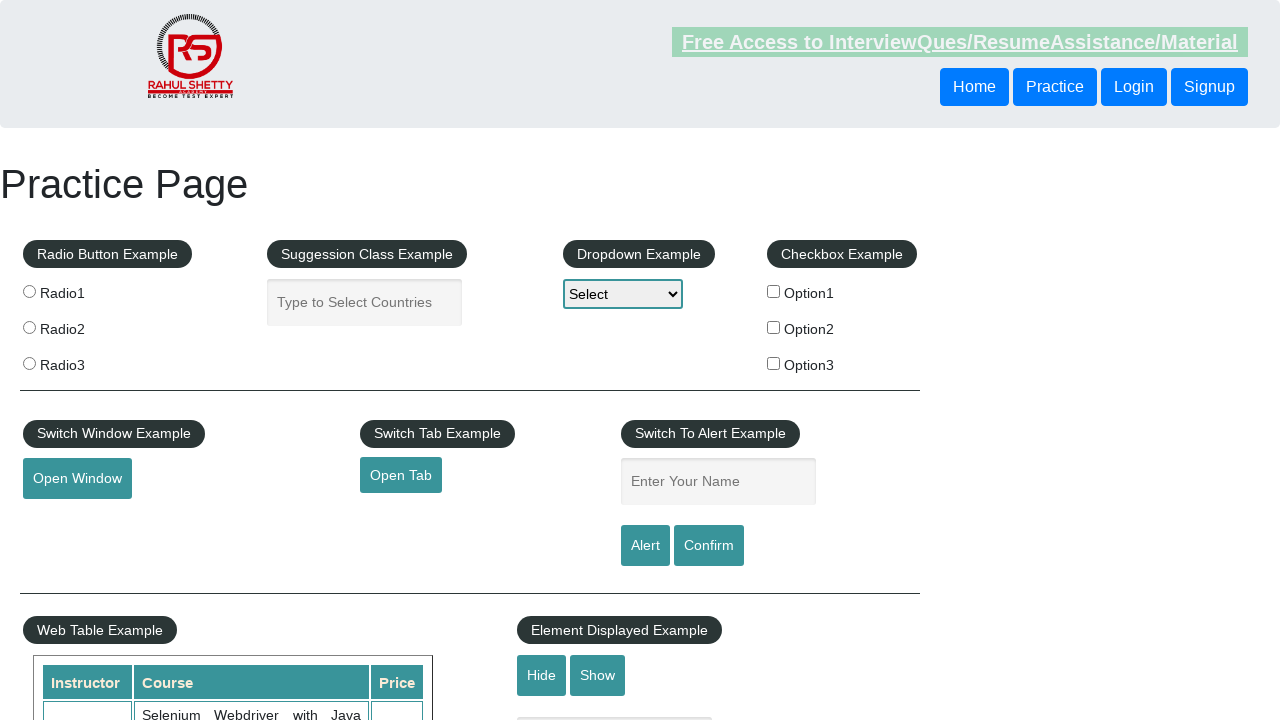

Clicked confirm button to trigger confirm dialog at (709, 546) on #confirmbtn
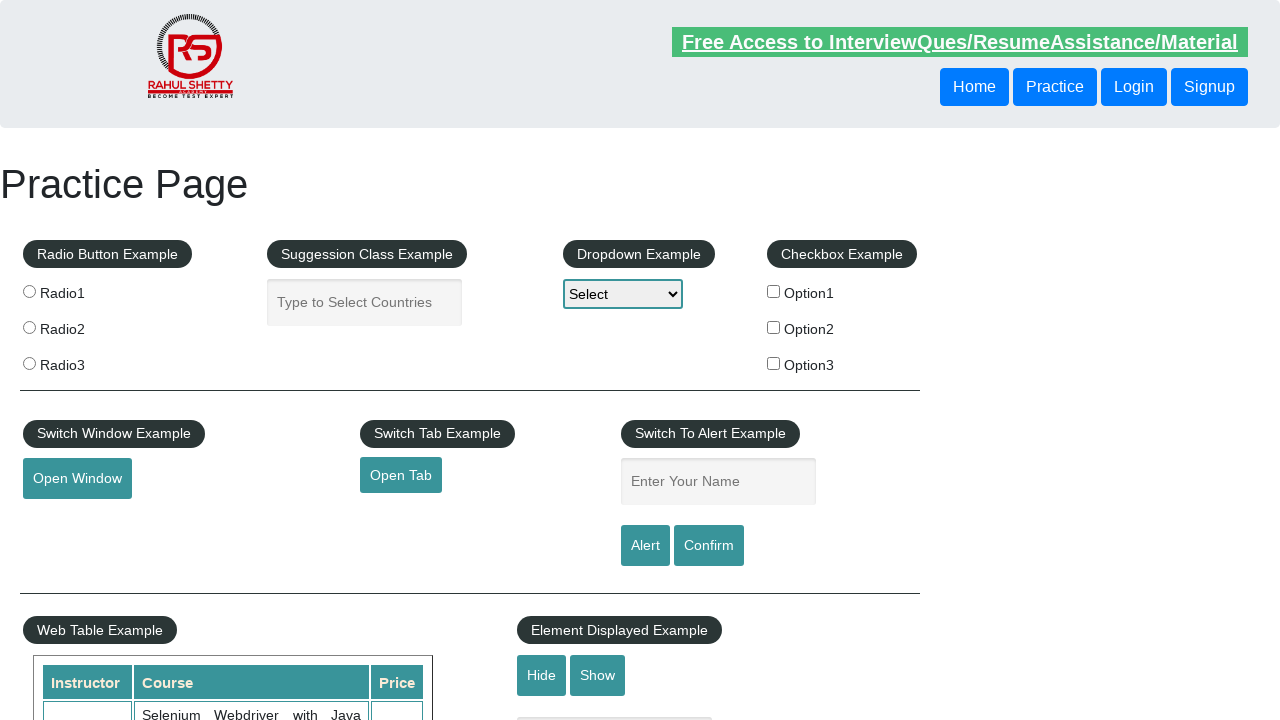

Confirm dialog dismissed
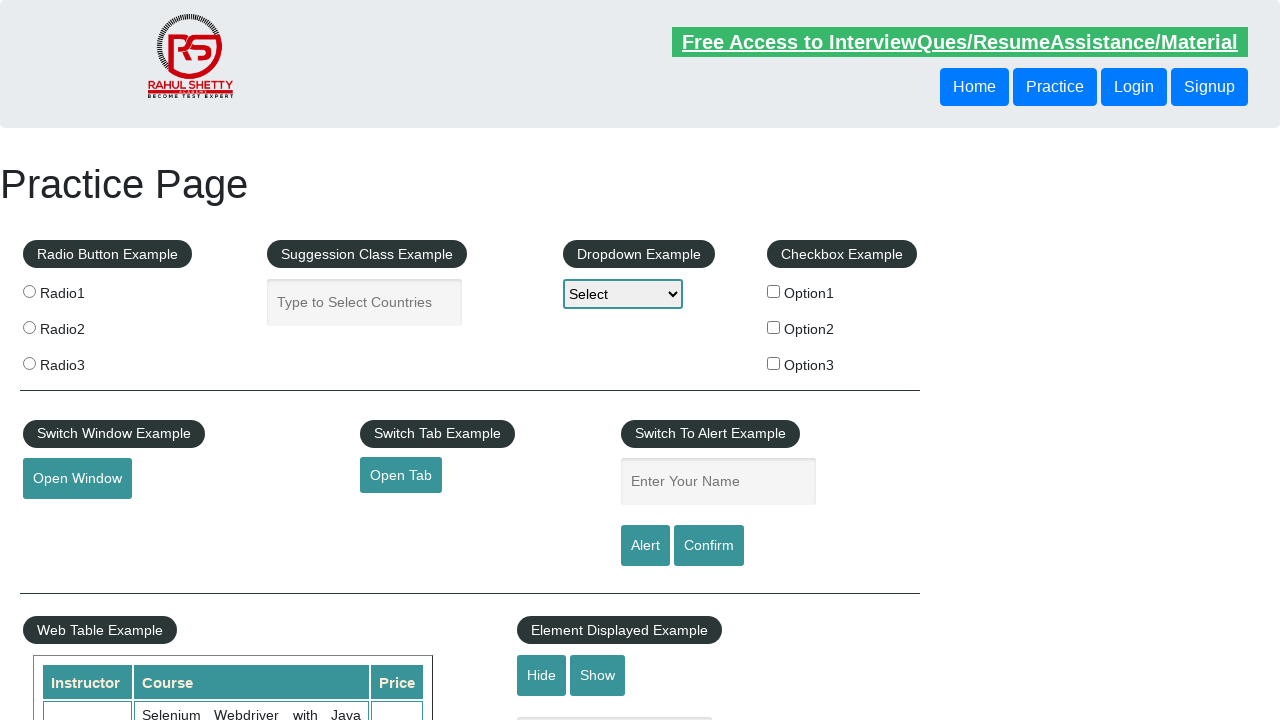

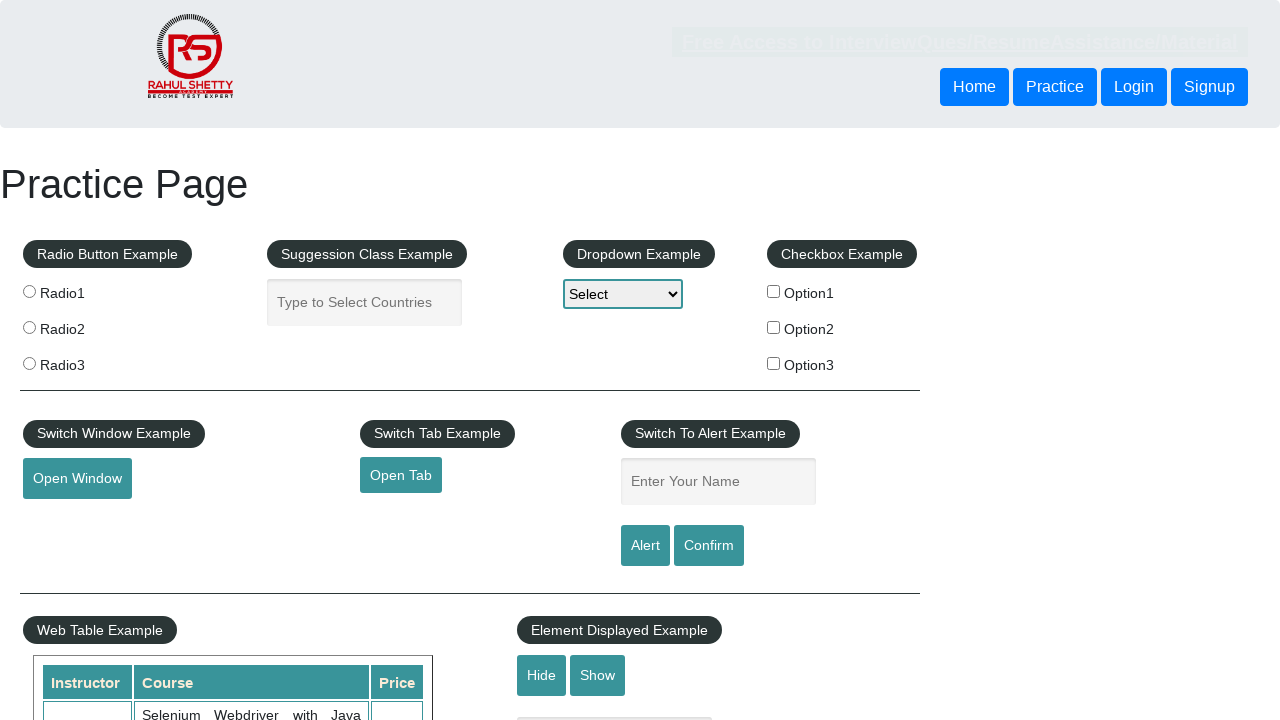